Tests the Elements card navigation and text box form by filling in user details (name, email, addresses) and verifying the submitted data is displayed correctly.

Starting URL: https://demoqa.com/

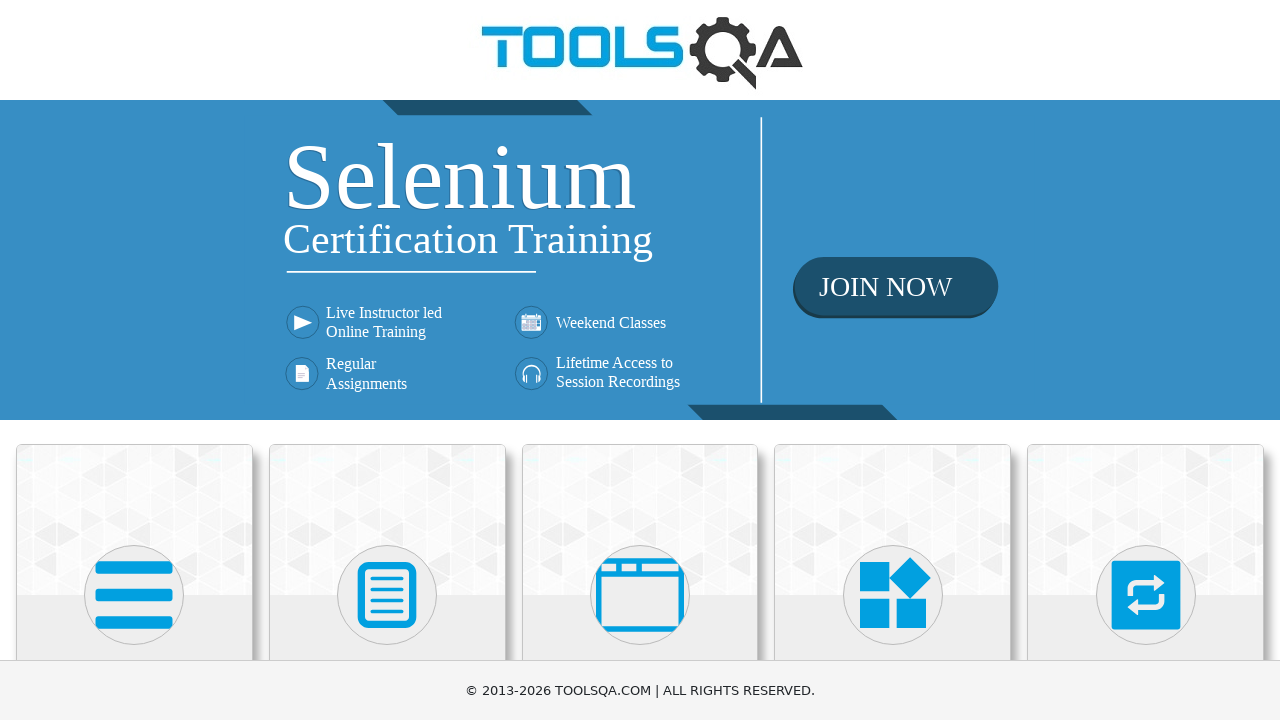

Clicked on Elements card at (134, 520) on xpath=//h5[text()='Elements']/ancestor::div[@class='card mt-4 top-card']
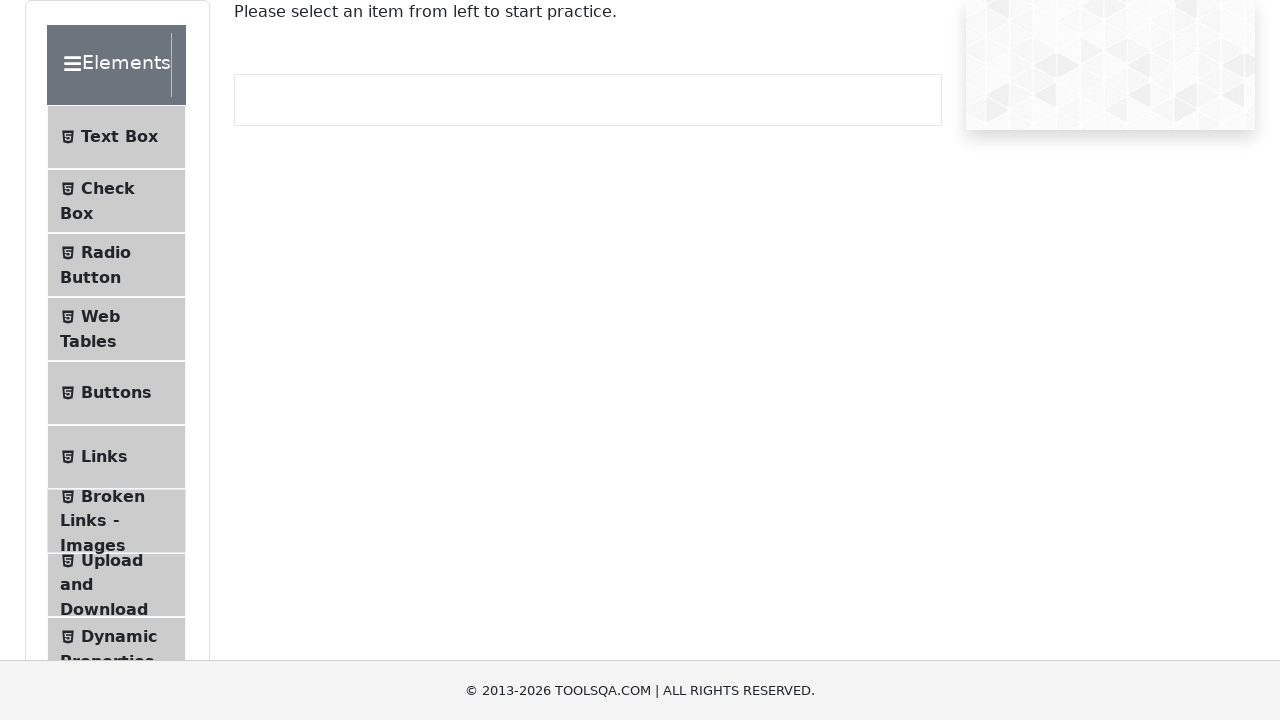

Clicked on Text Box menu item (light button) at (116, 137) on .btn.btn-light
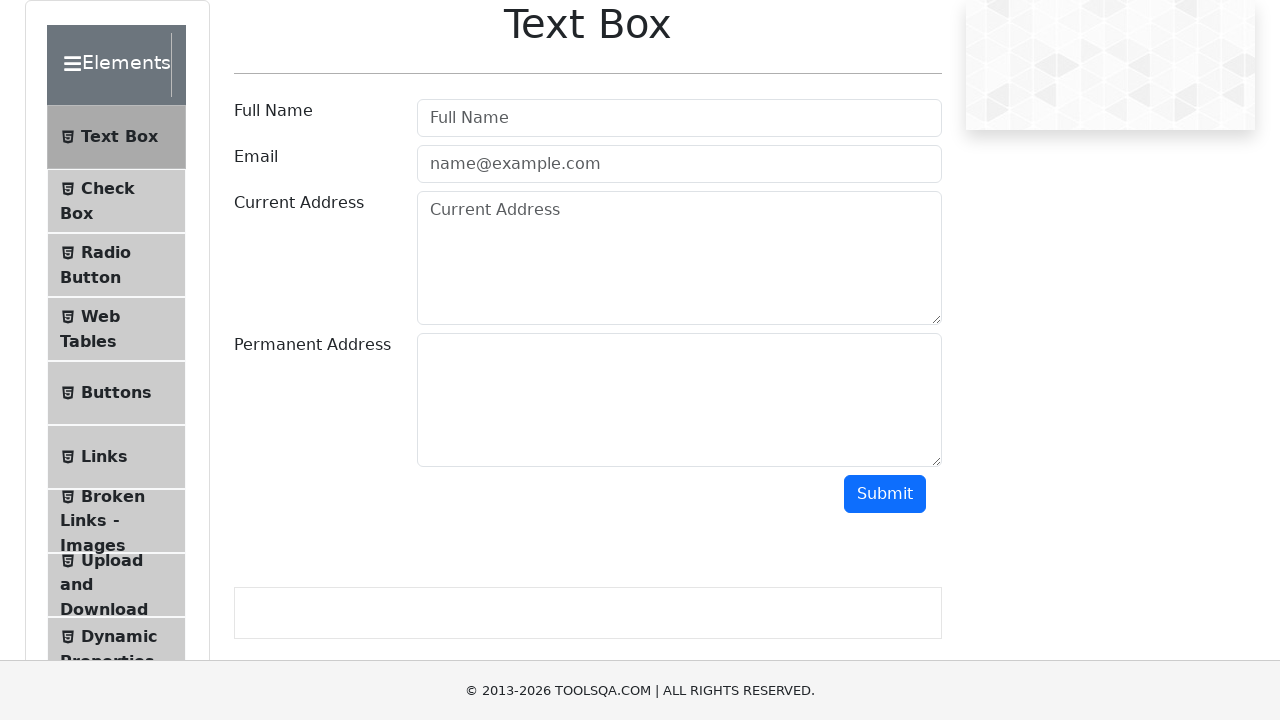

Filled userName field with 'Marcus Thompson' on #userName
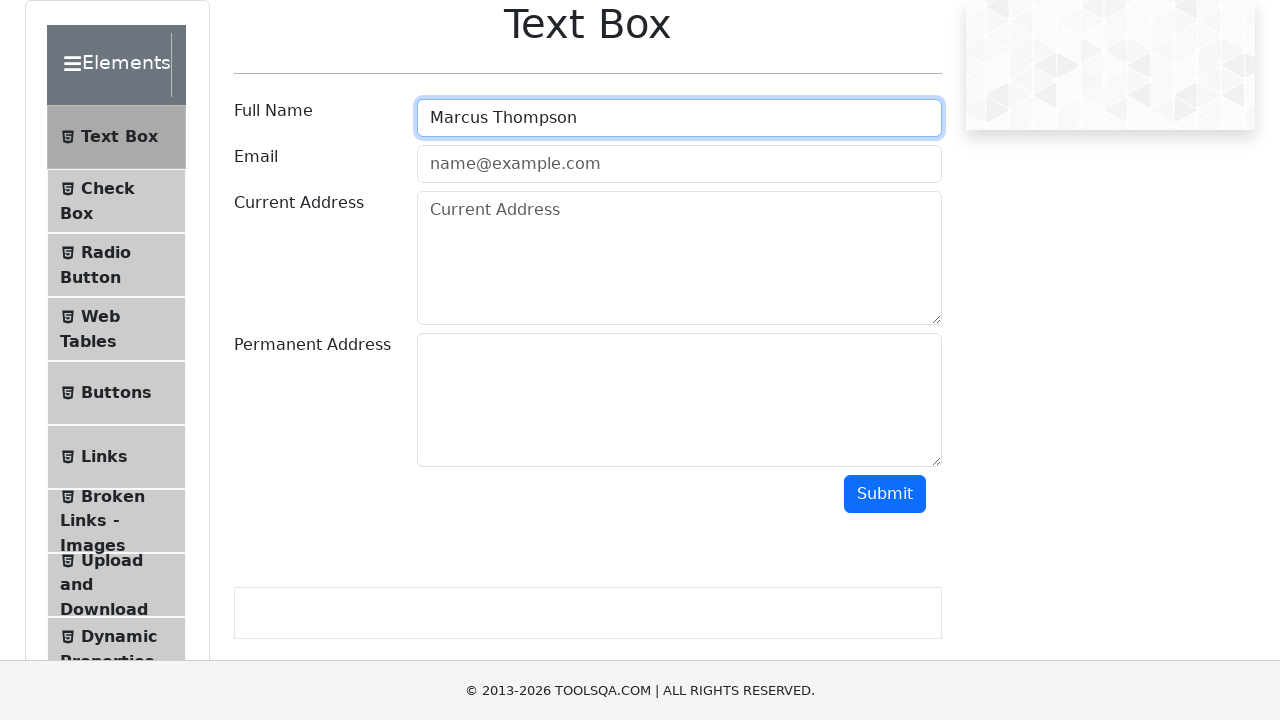

Filled userEmail field with 'marcus.thompson@testmail.com' on #userEmail
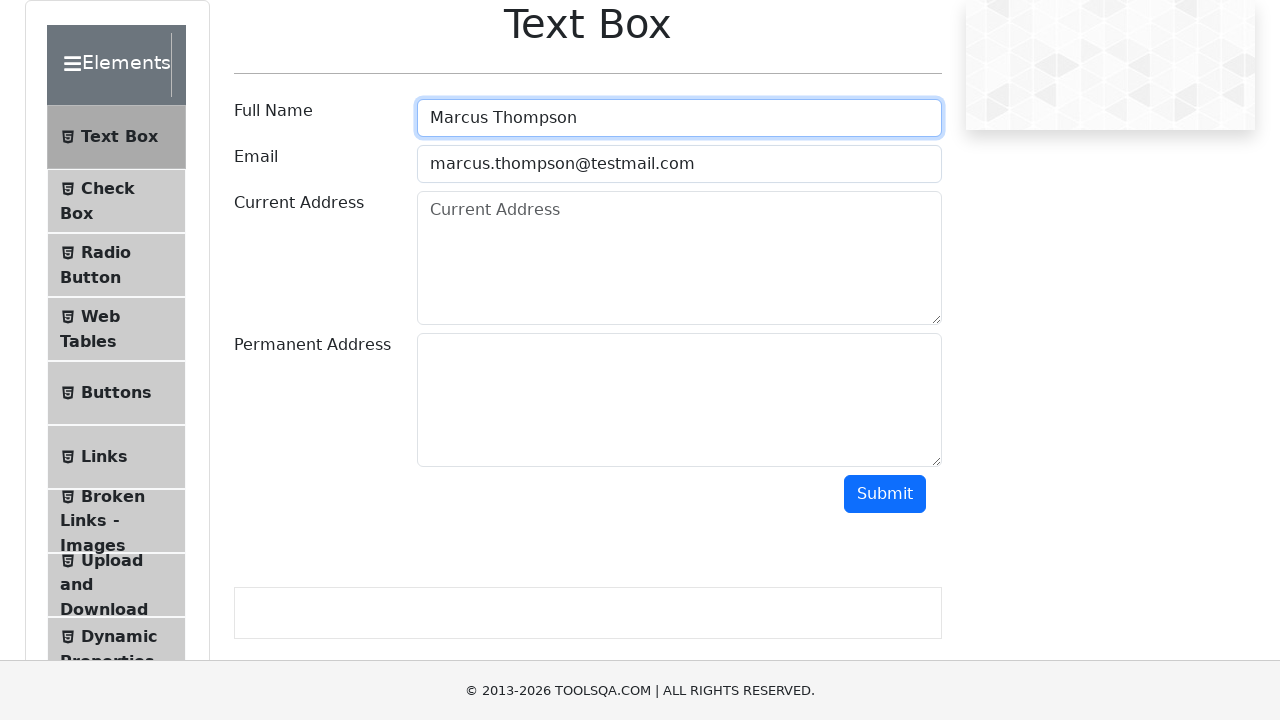

Filled currentAddress field with '145 Oak Avenue, Suite 300' on #currentAddress
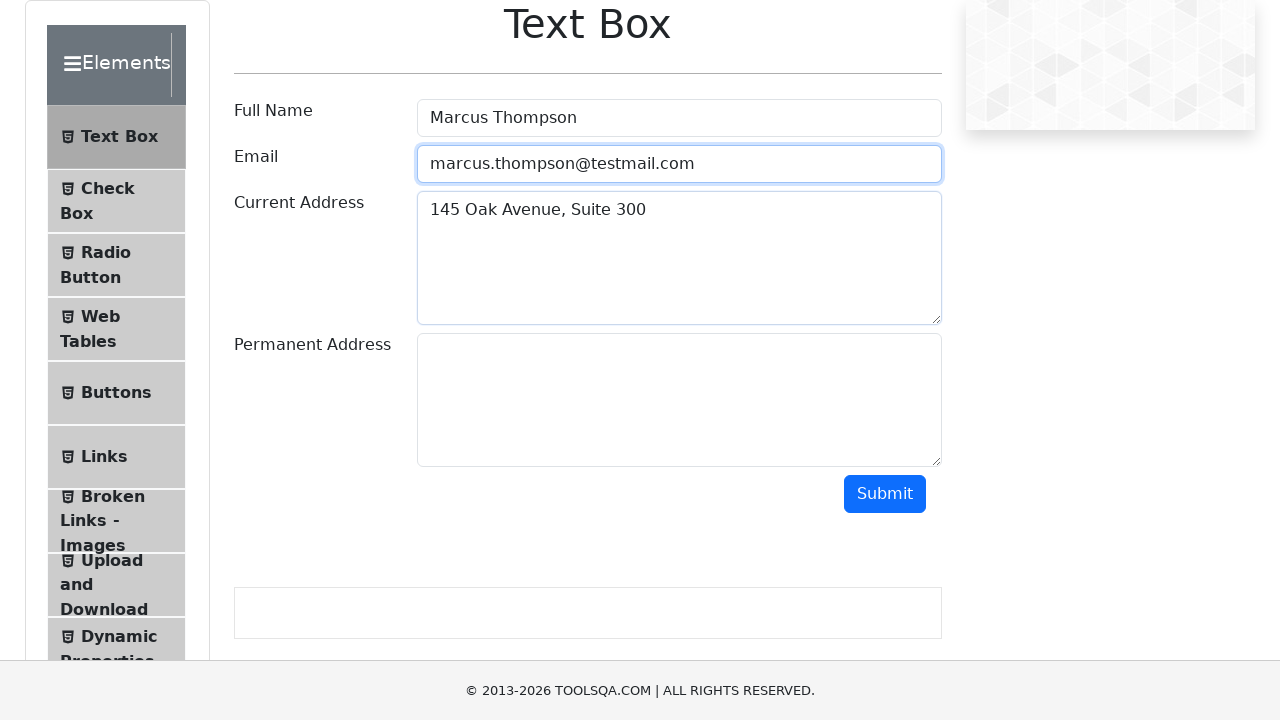

Filled permanentAddress field with 'San Francisco, CA 94102' on #permanentAddress
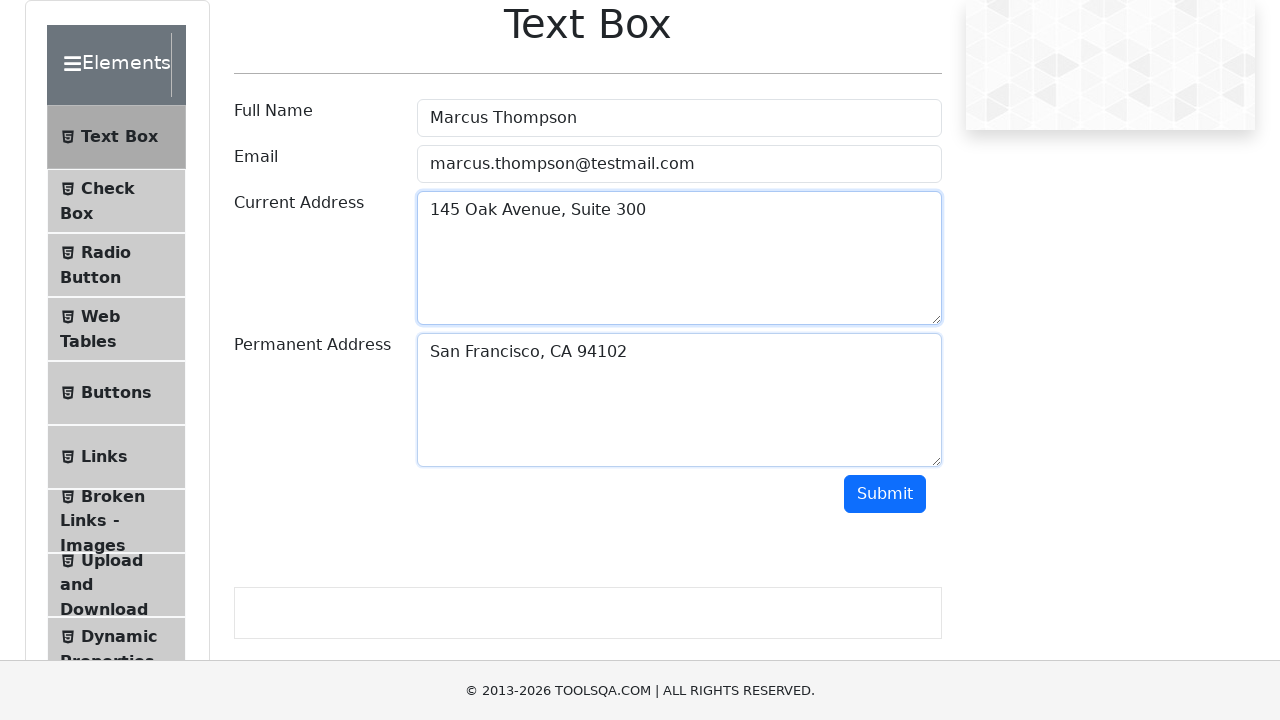

Clicked submit button to submit form at (885, 494) on #submit
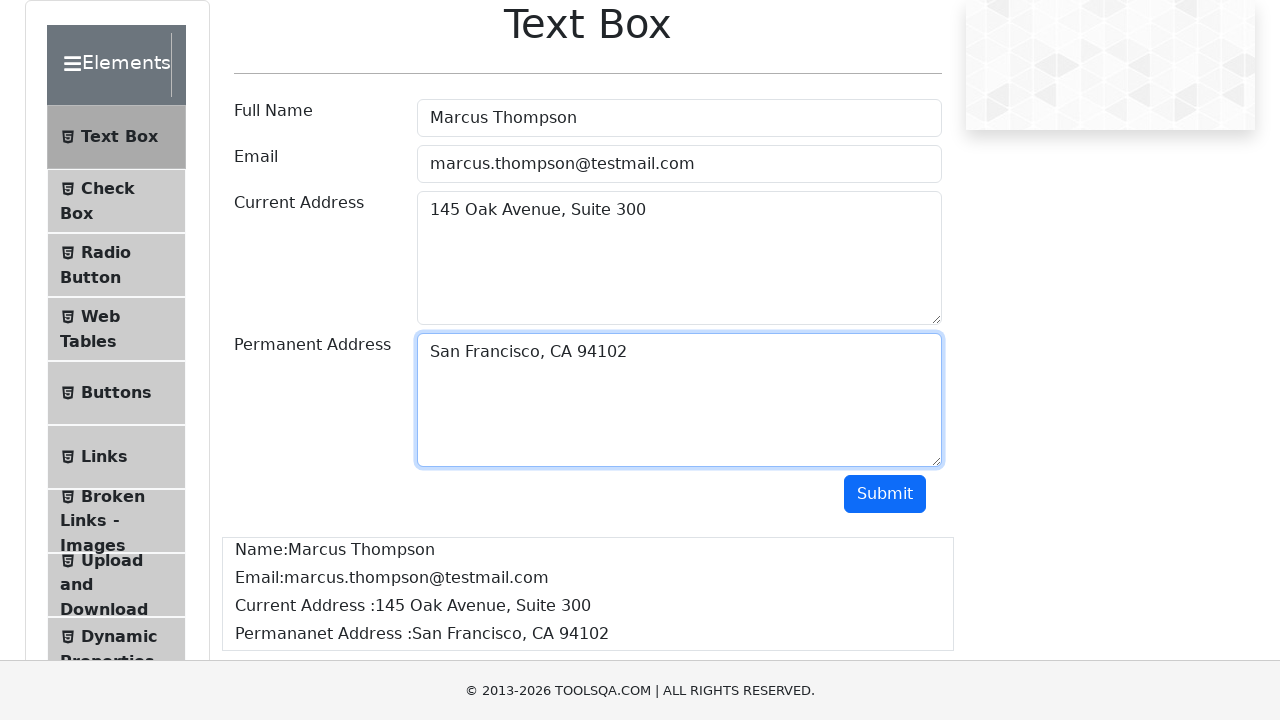

Output name field loaded and visible
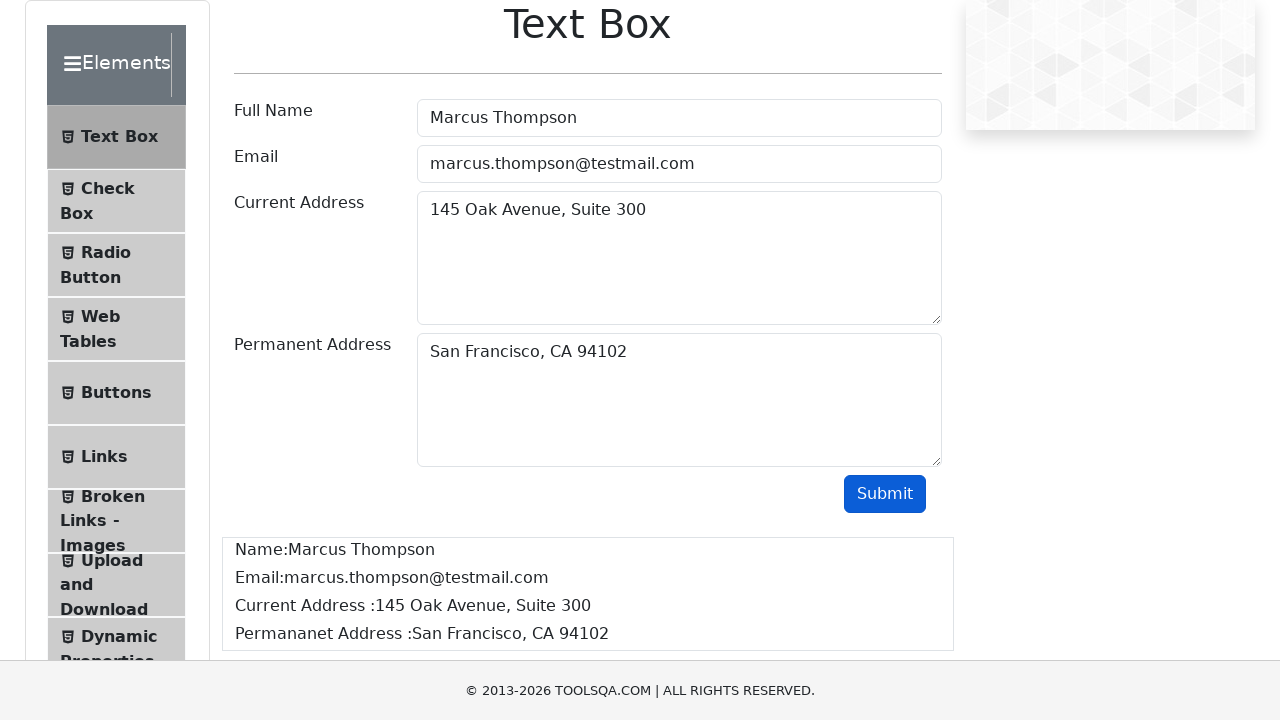

Output email field loaded and visible
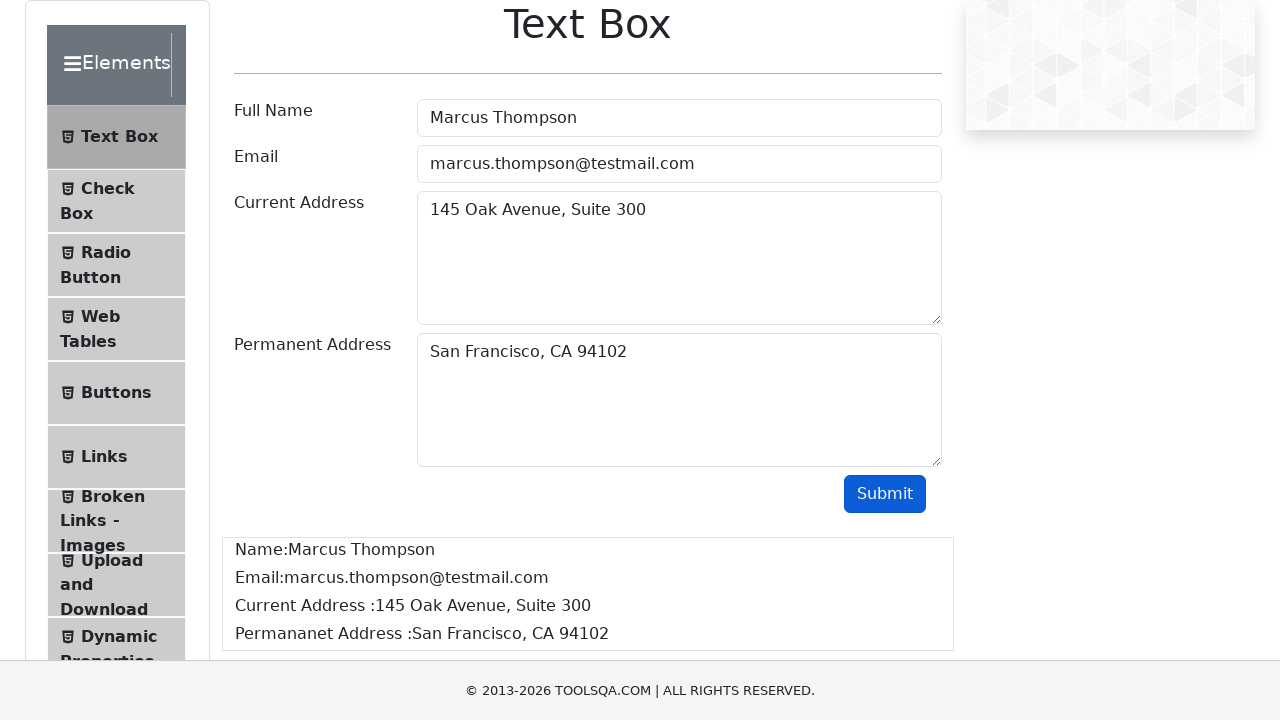

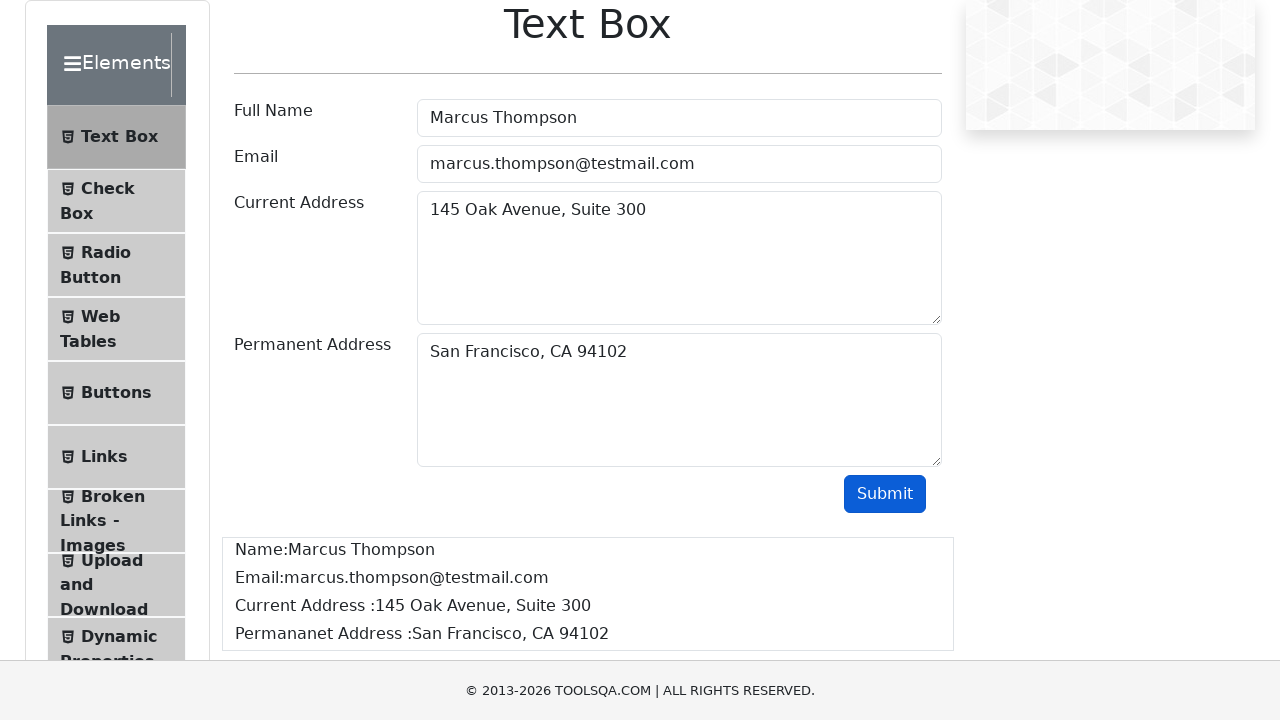